Tests scrolling functionality on demoblaze.com by scrolling to the bottom of the page, clicking on a Samsung Galaxy S6 product link, and scrolling again on the product page.

Starting URL: https://www.demoblaze.com/

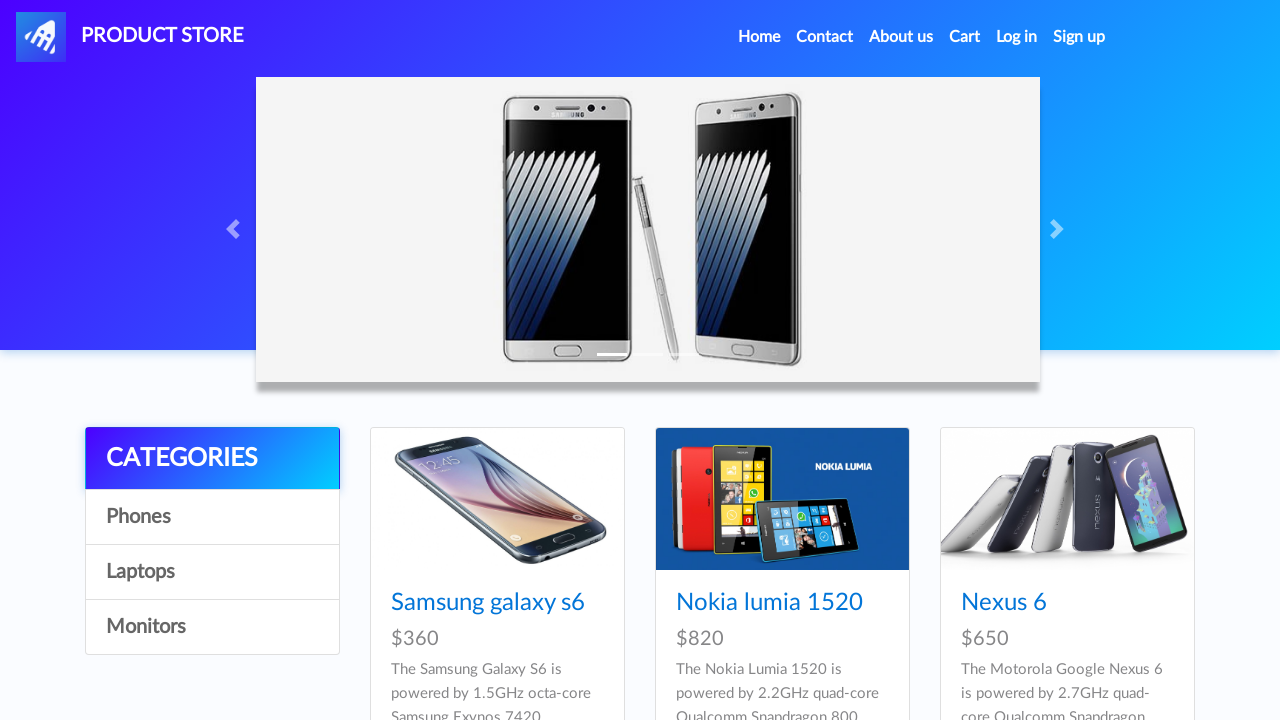

Scrolled to bottom of demoblaze.com home page
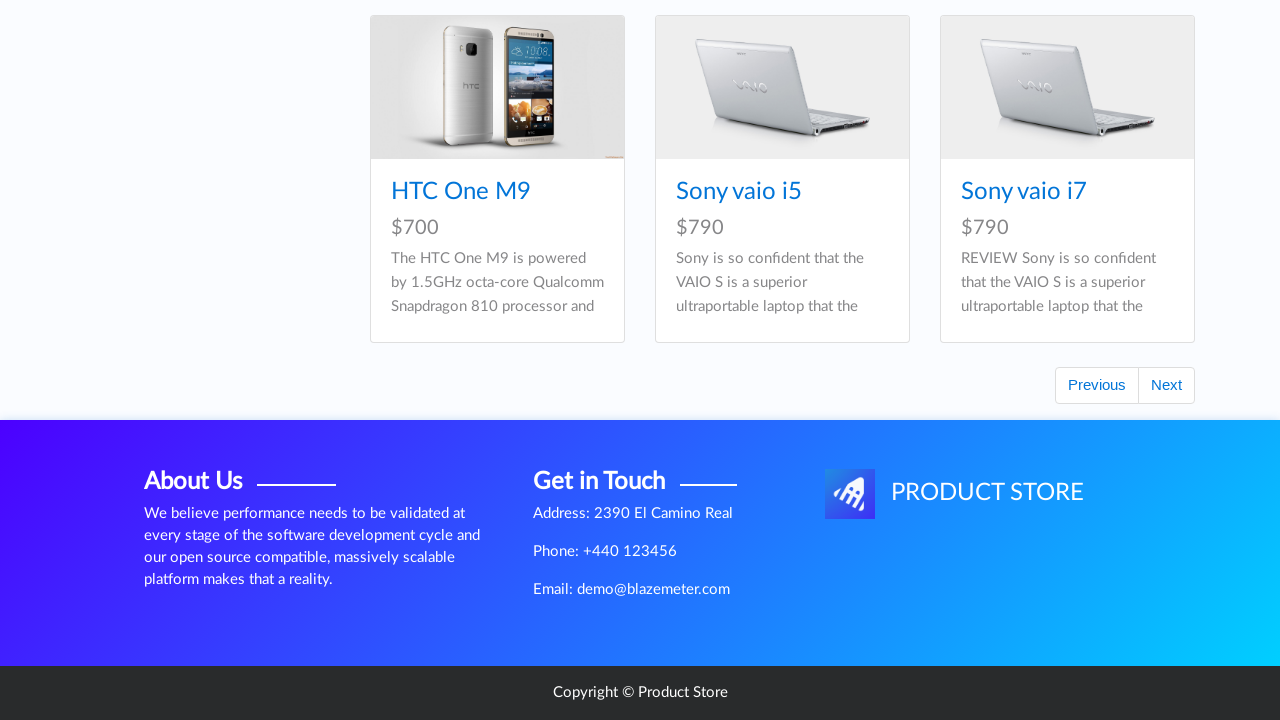

Waited 1 second for lazy-loaded content to load
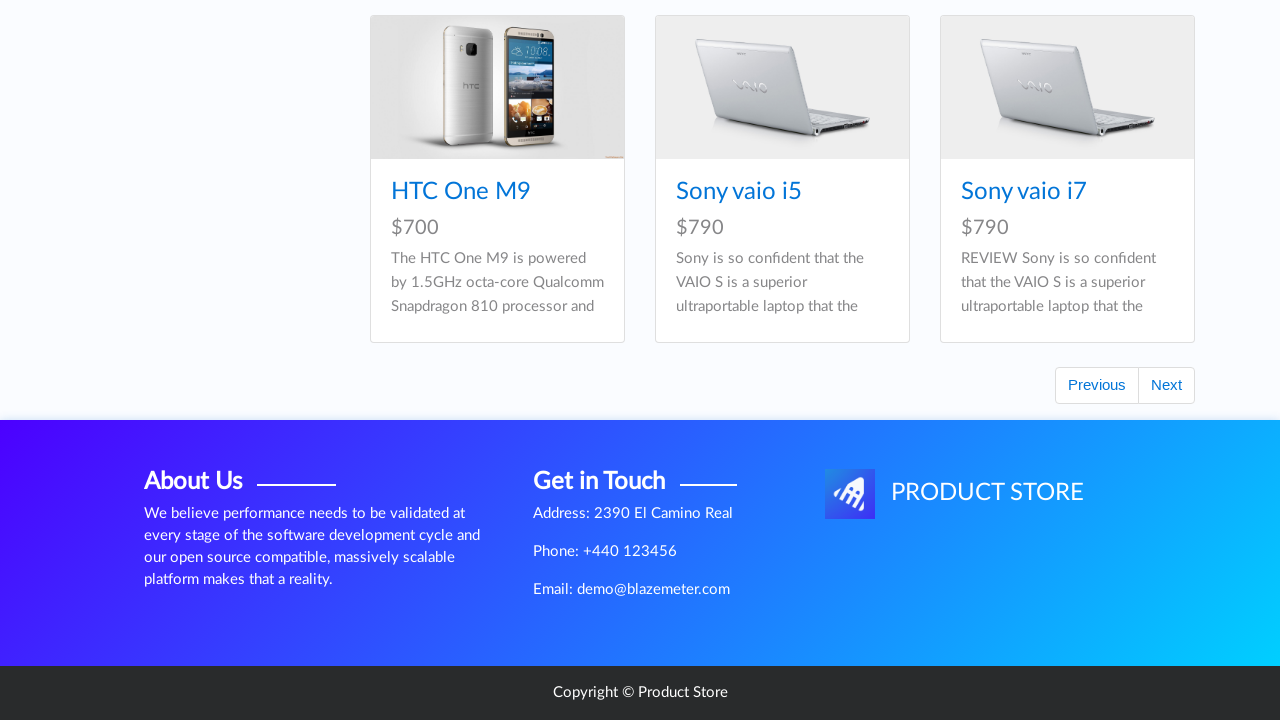

Clicked on Samsung Galaxy S6 product link at (488, 360) on text=Samsung galaxy s6
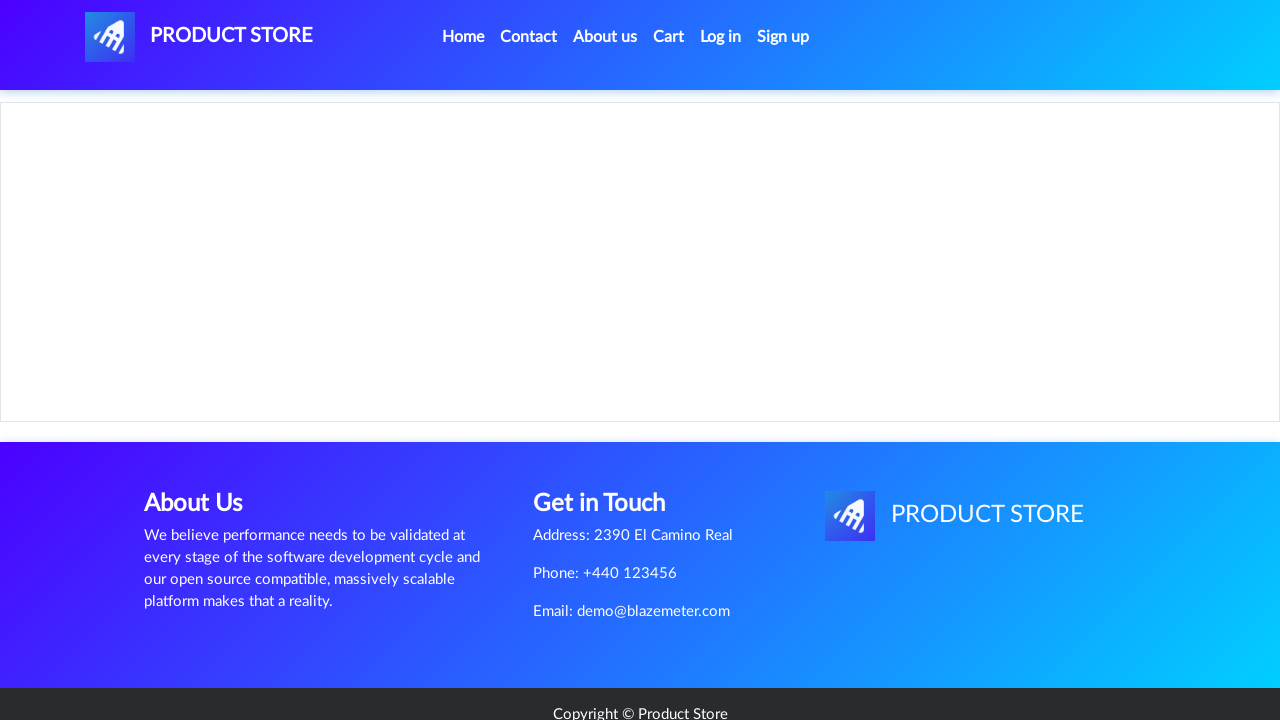

Product page loaded successfully
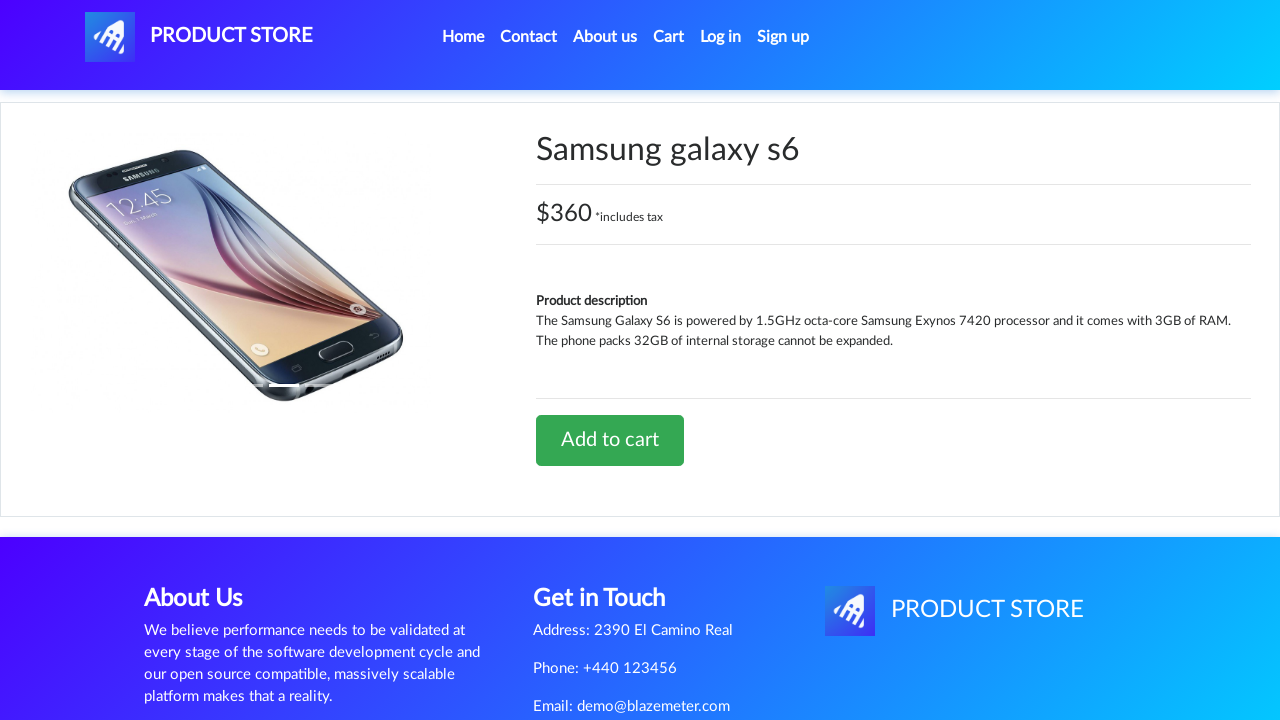

Scrolled to bottom of Samsung Galaxy S6 product page
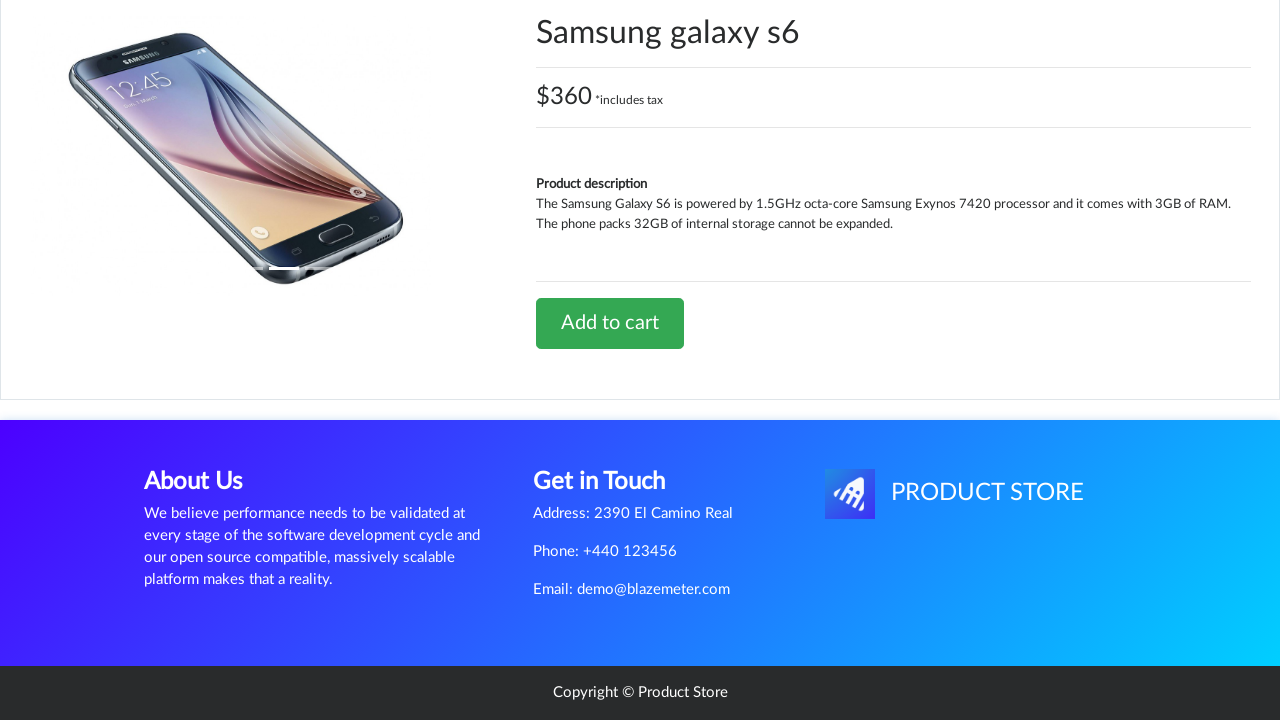

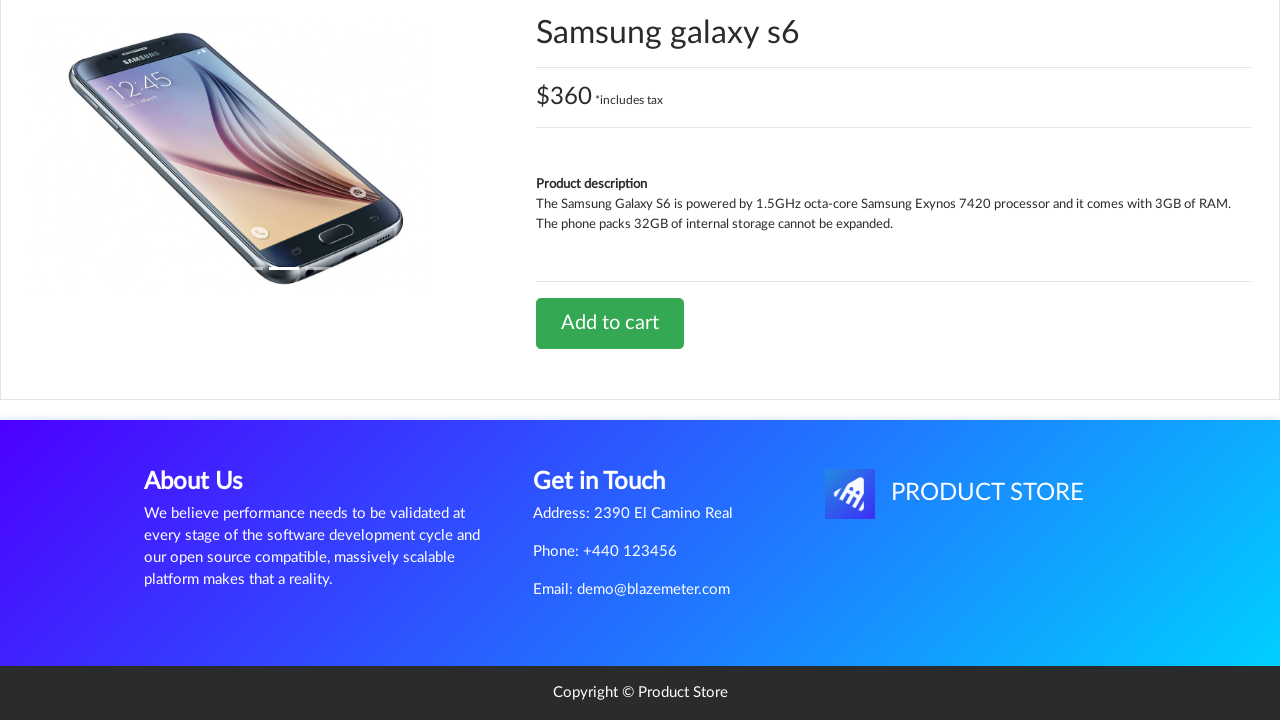